Tests login form validation by clicking the login button without entering credentials and verifying that a warning message is displayed.

Starting URL: https://login1.nextbasecrm.com/?login=yes

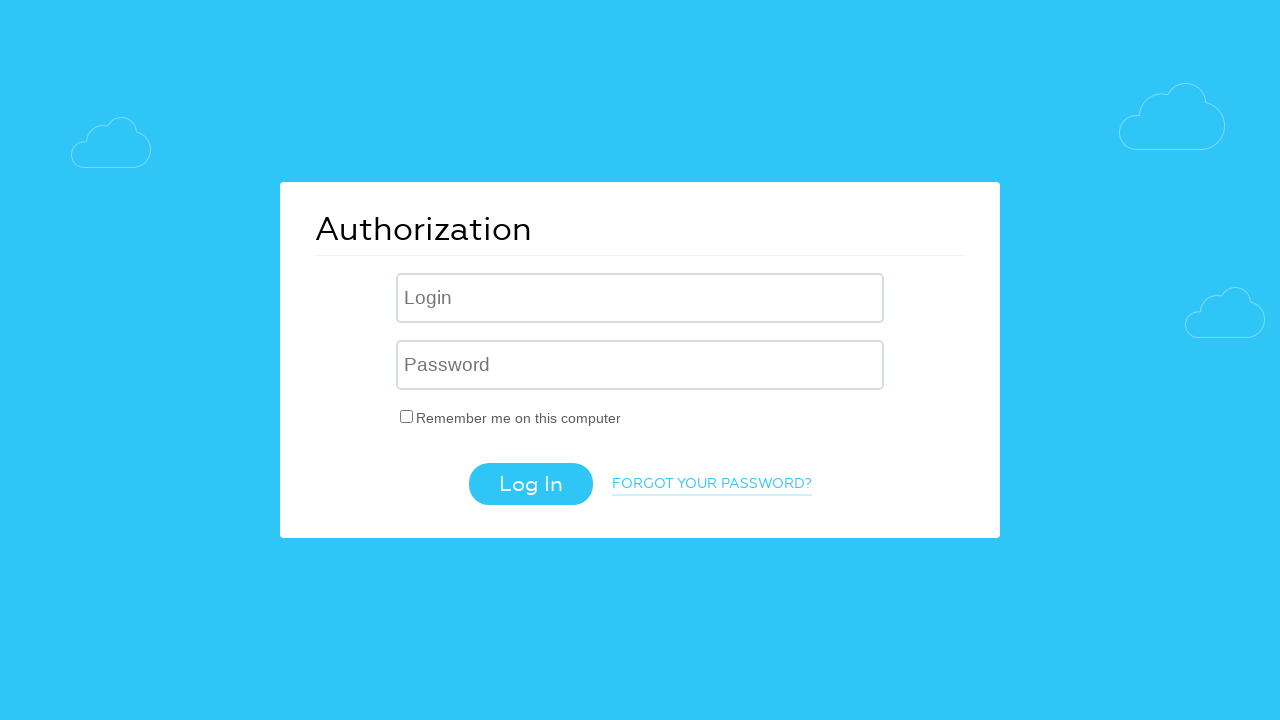

Clicked login button without entering credentials at (530, 484) on .login-btn
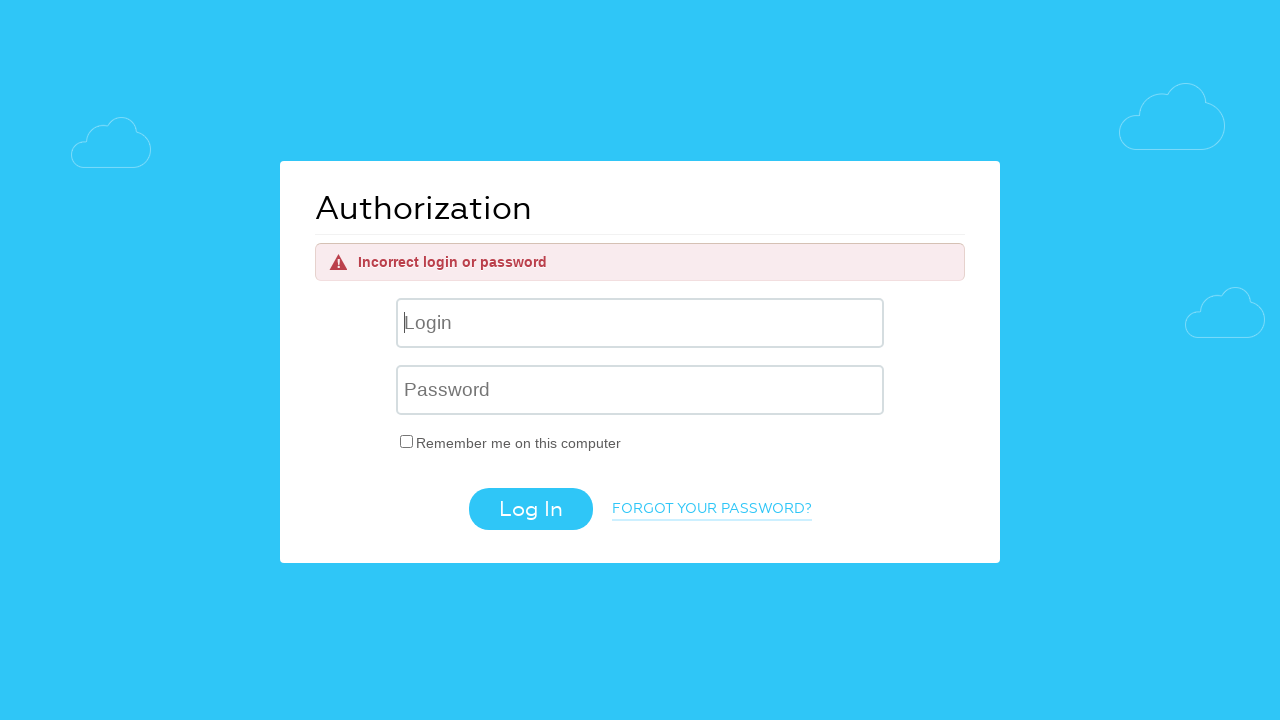

Warning message appeared on screen
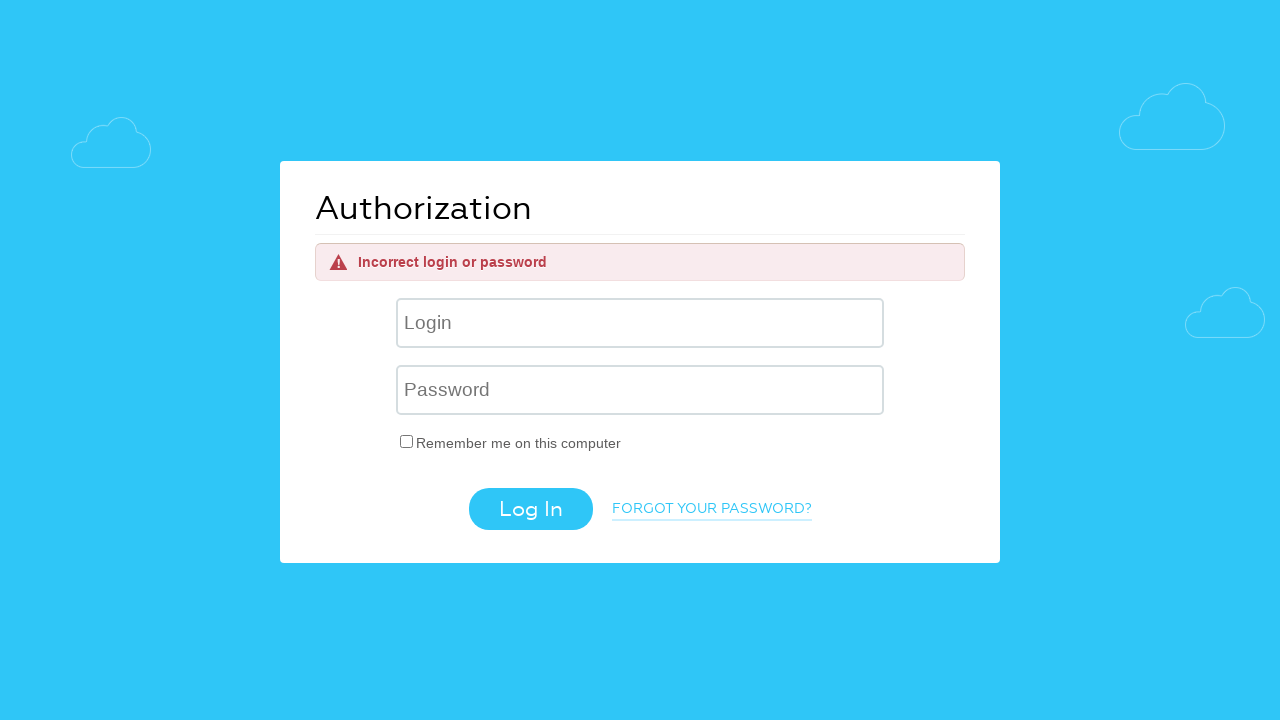

Retrieved and printed warning message text content
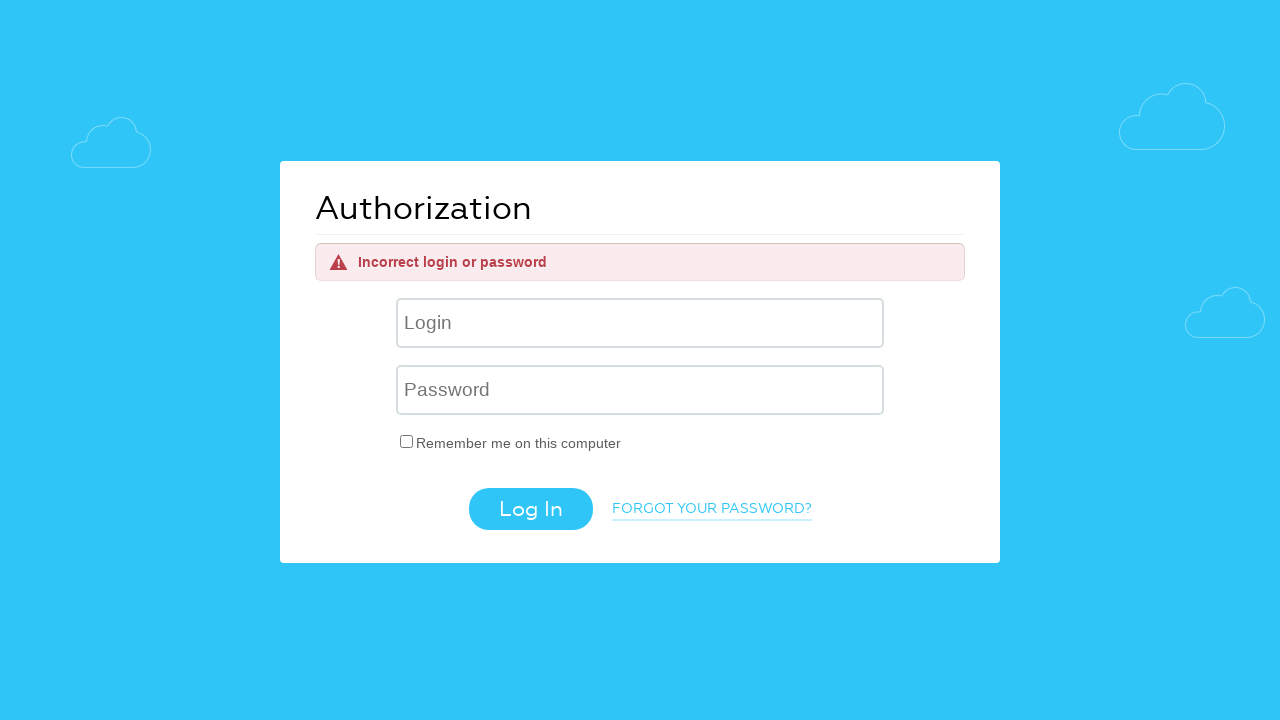

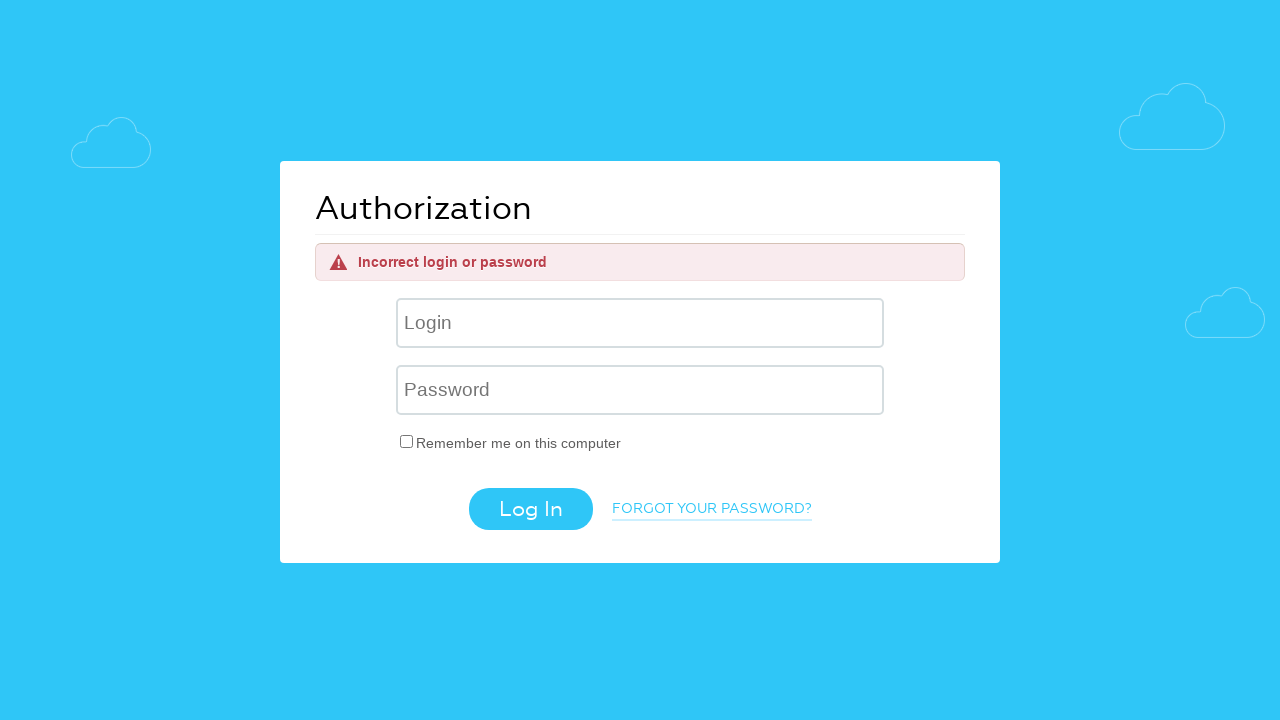